Tests drag and drop functionality by navigating to the drag and drop page and dragging element A to element B

Starting URL: https://the-internet.herokuapp.com/

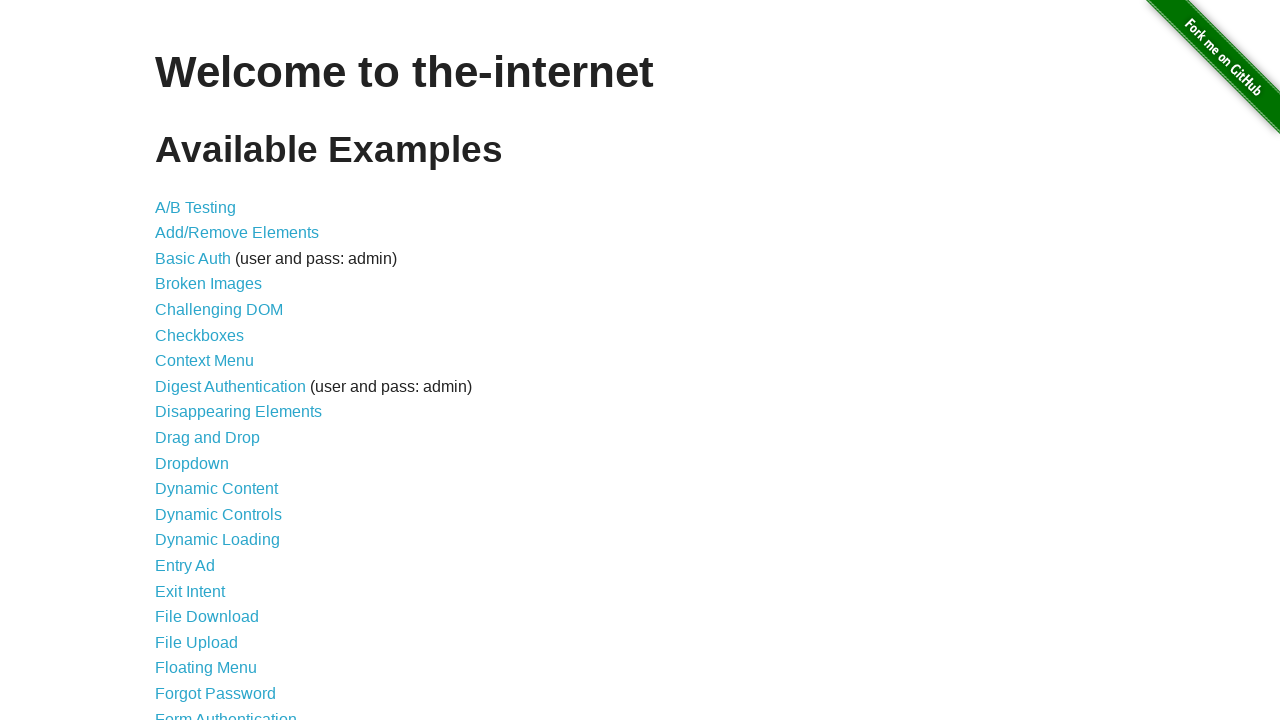

Clicked on the Drag and Drop link at (208, 438) on xpath=//a[normalize-space()='Drag and Drop']
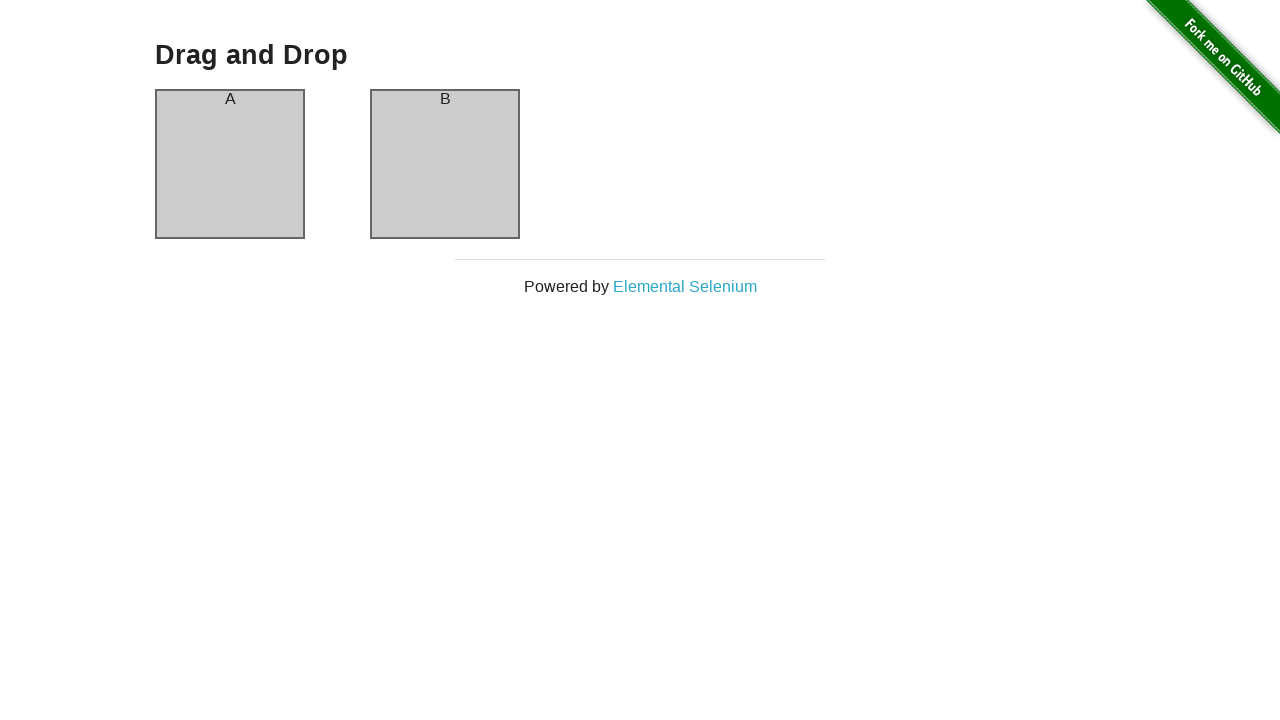

Drag and drop page loaded with column A visible
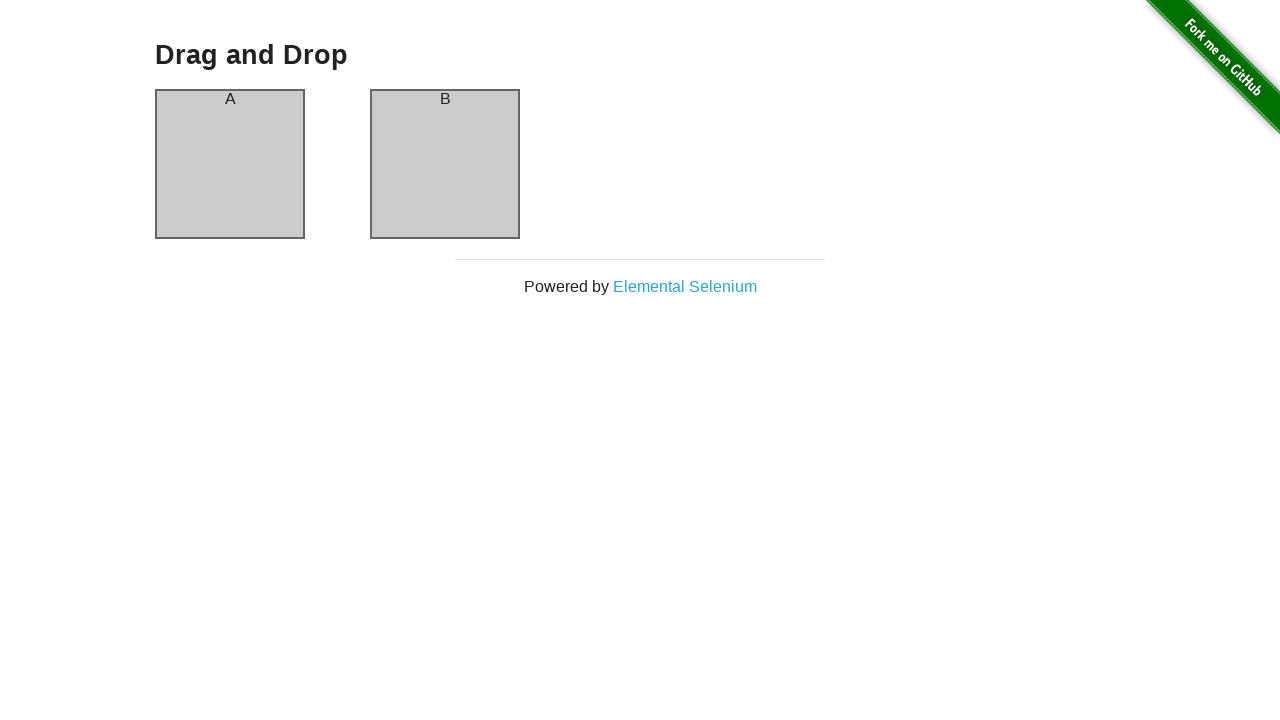

Located element A (column-a)
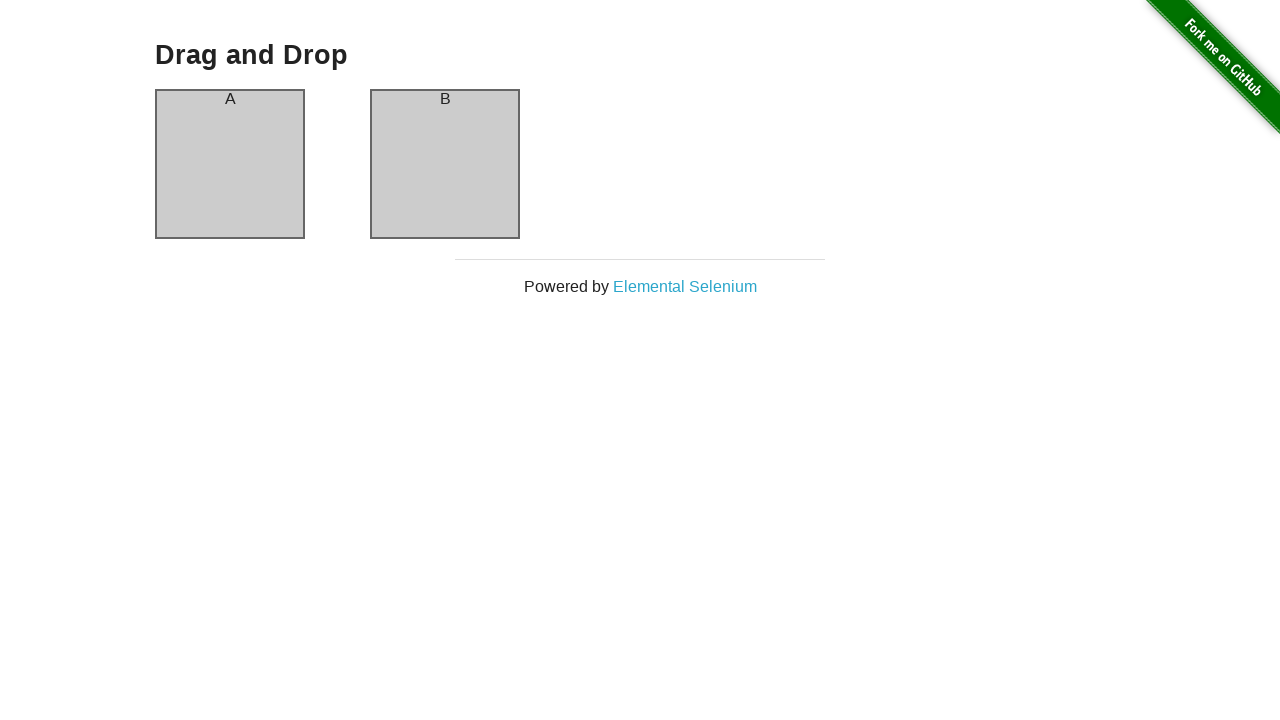

Located element B (column-b)
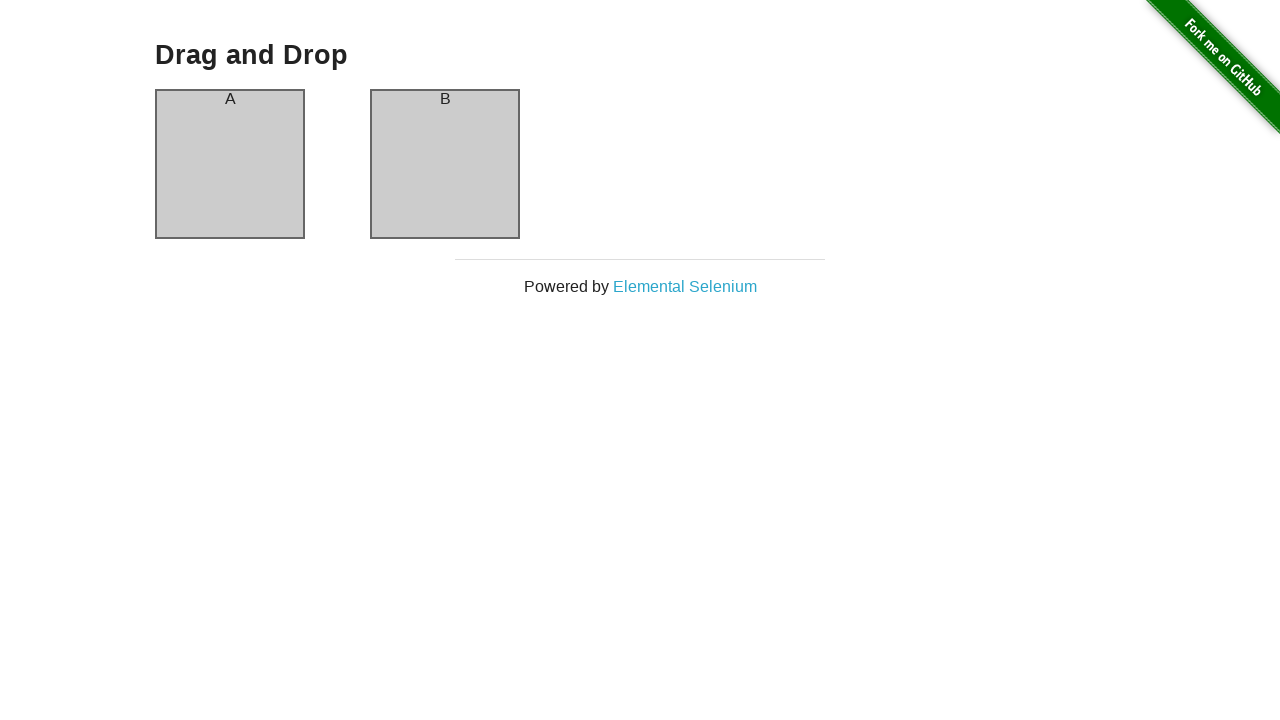

Dragged element A to element B at (445, 164)
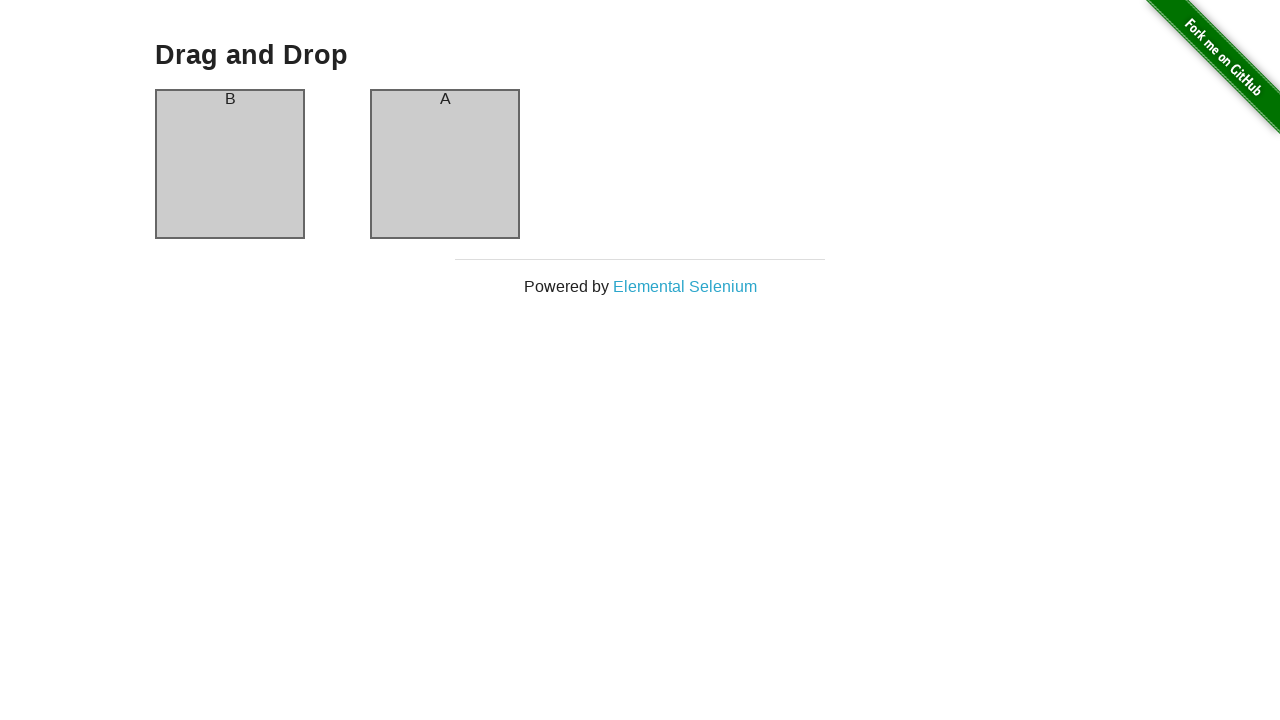

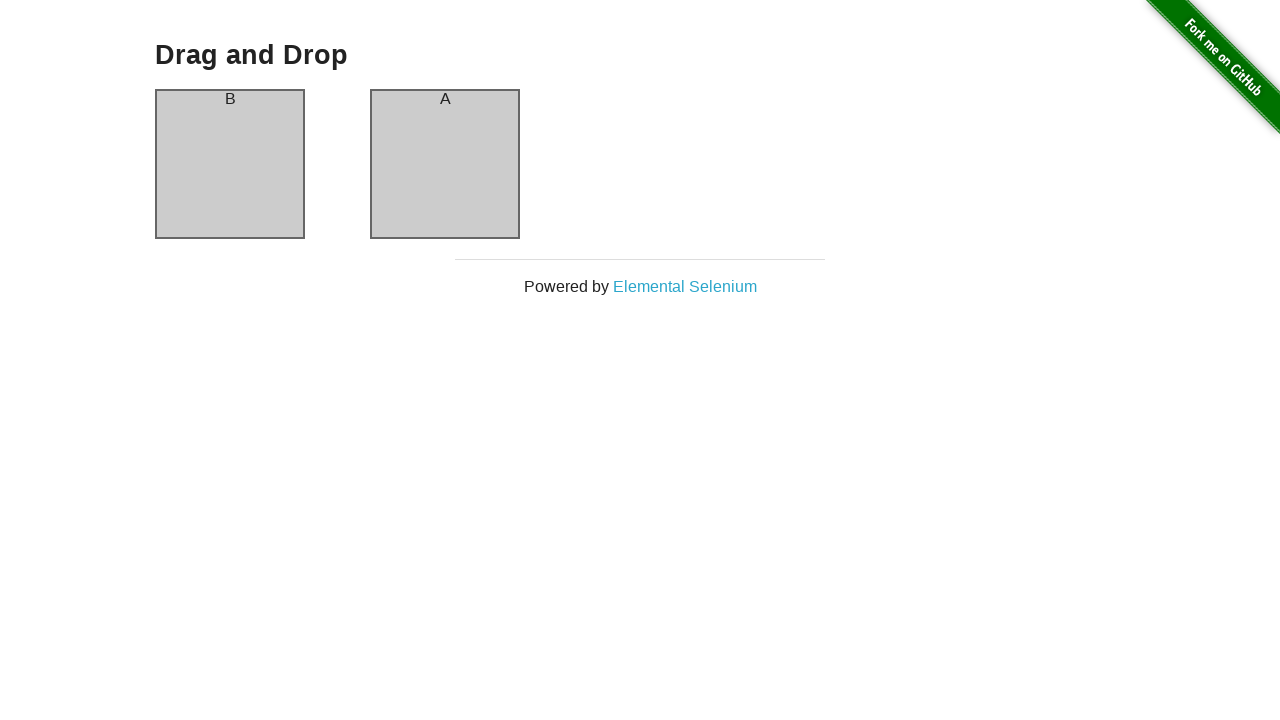